Tests XPath locator strategies using following-sibling and parent axes to locate and verify button elements on a practice automation page.

Starting URL: https://rahulshettyacademy.com/AutomationPractice/

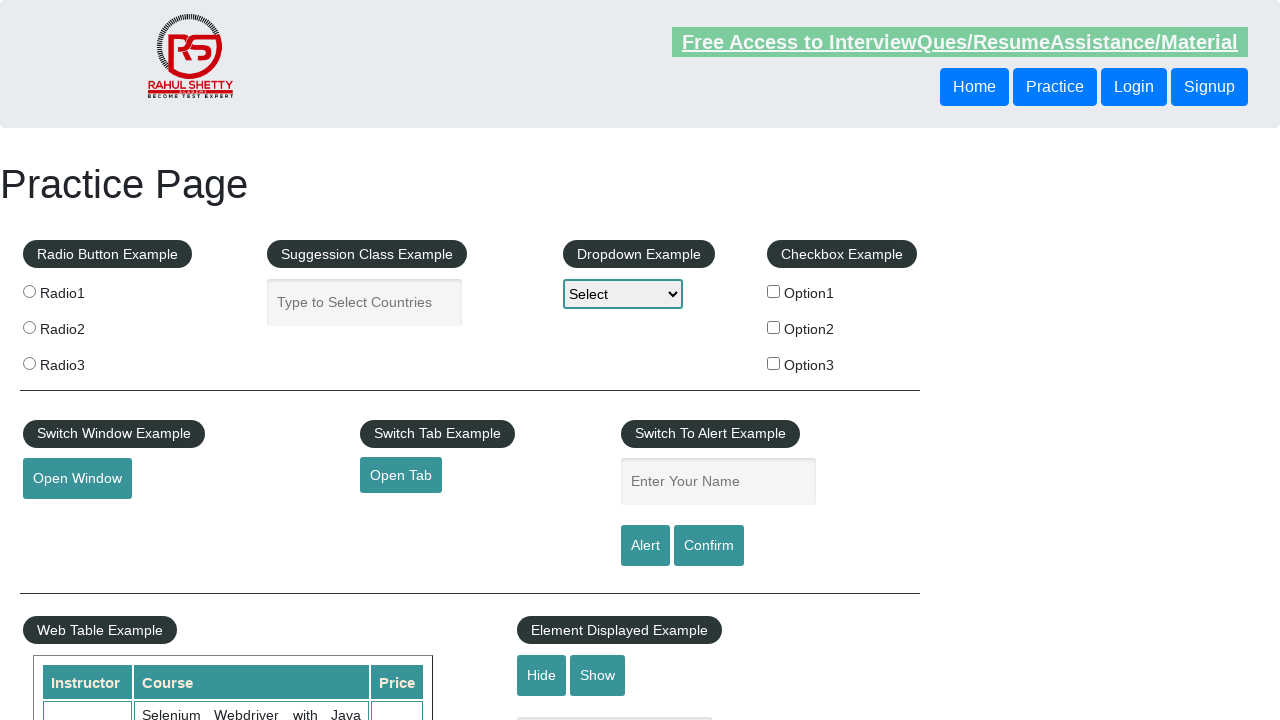

Navigated to AutomationPractice page
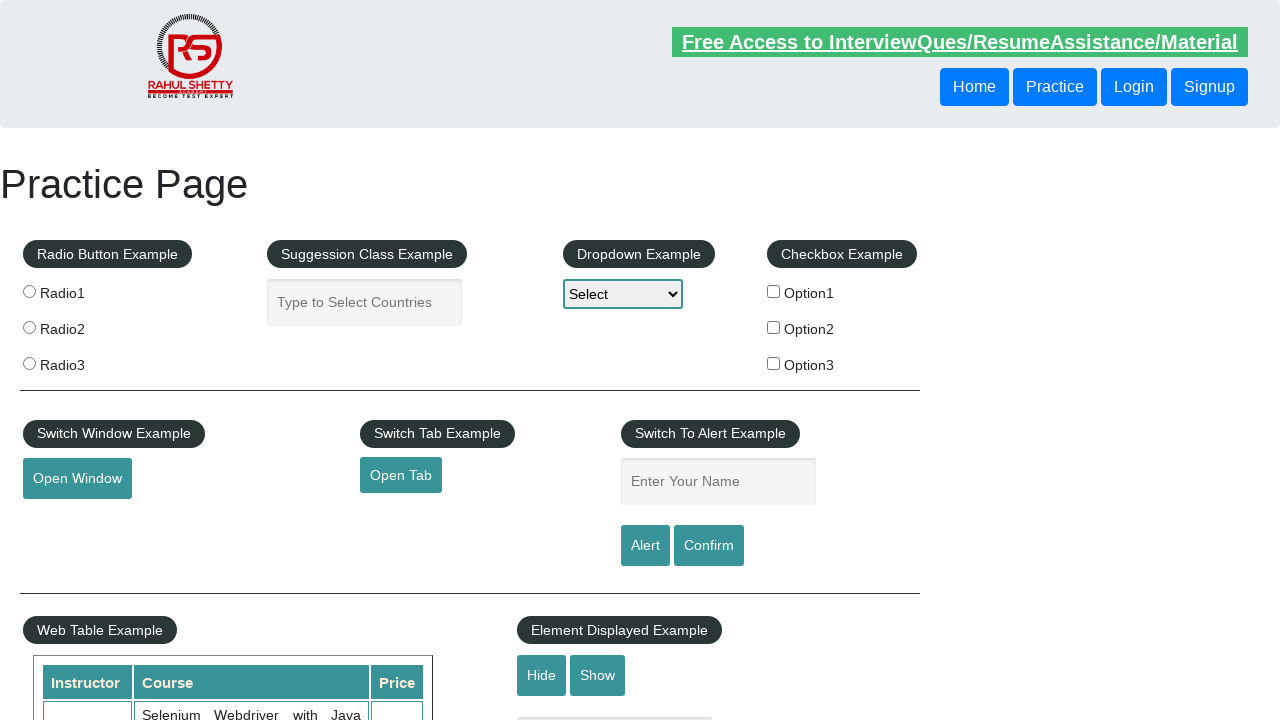

Located button using following-sibling XPath axis and retrieved text content
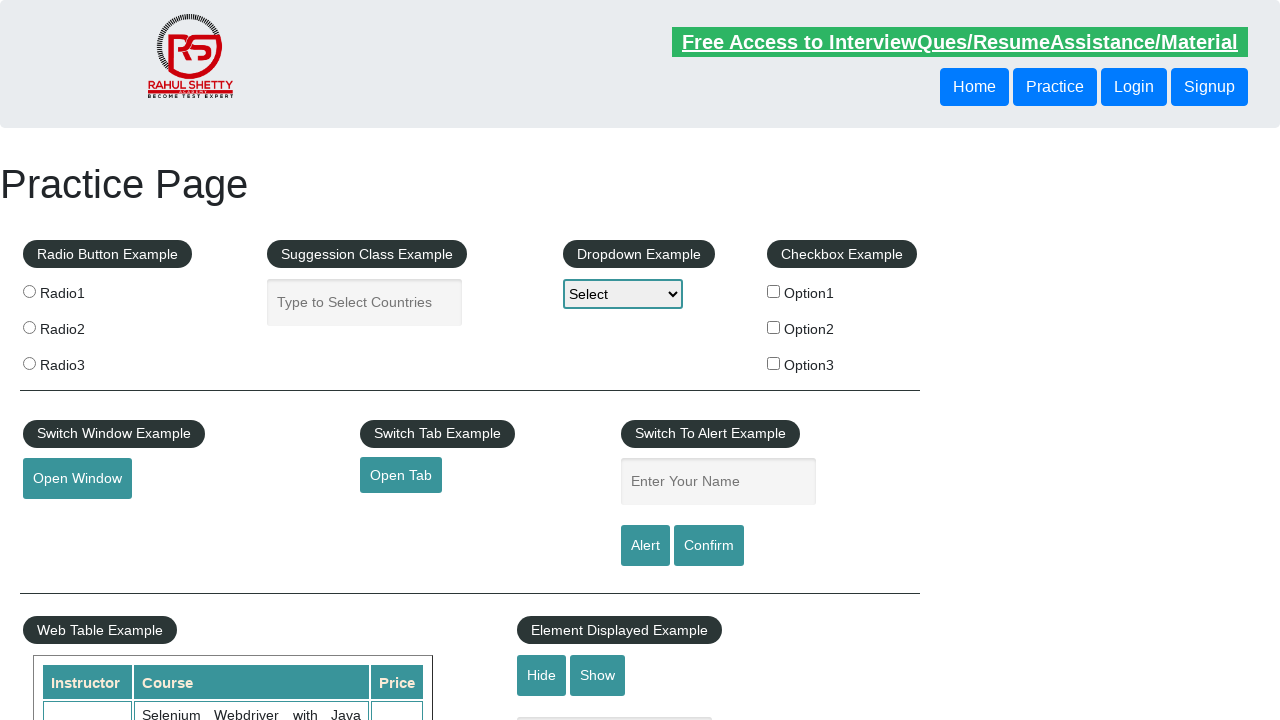

Located button using parent XPath axis and retrieved text content
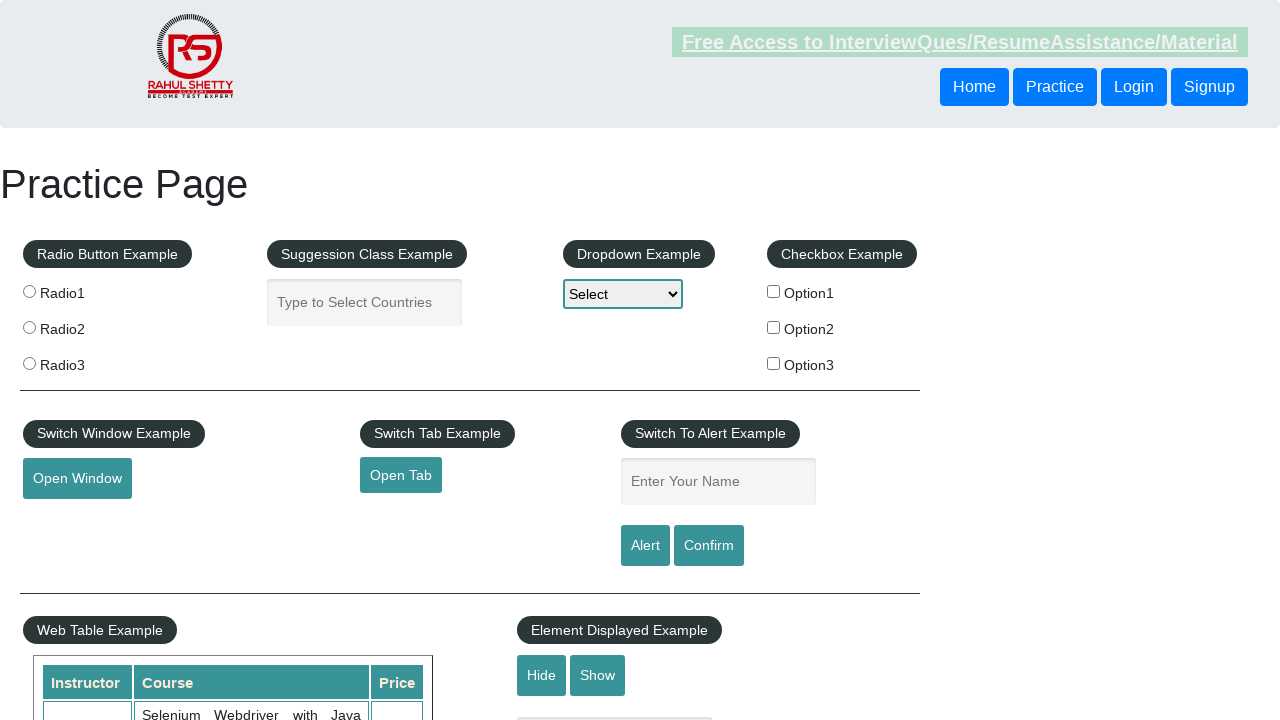

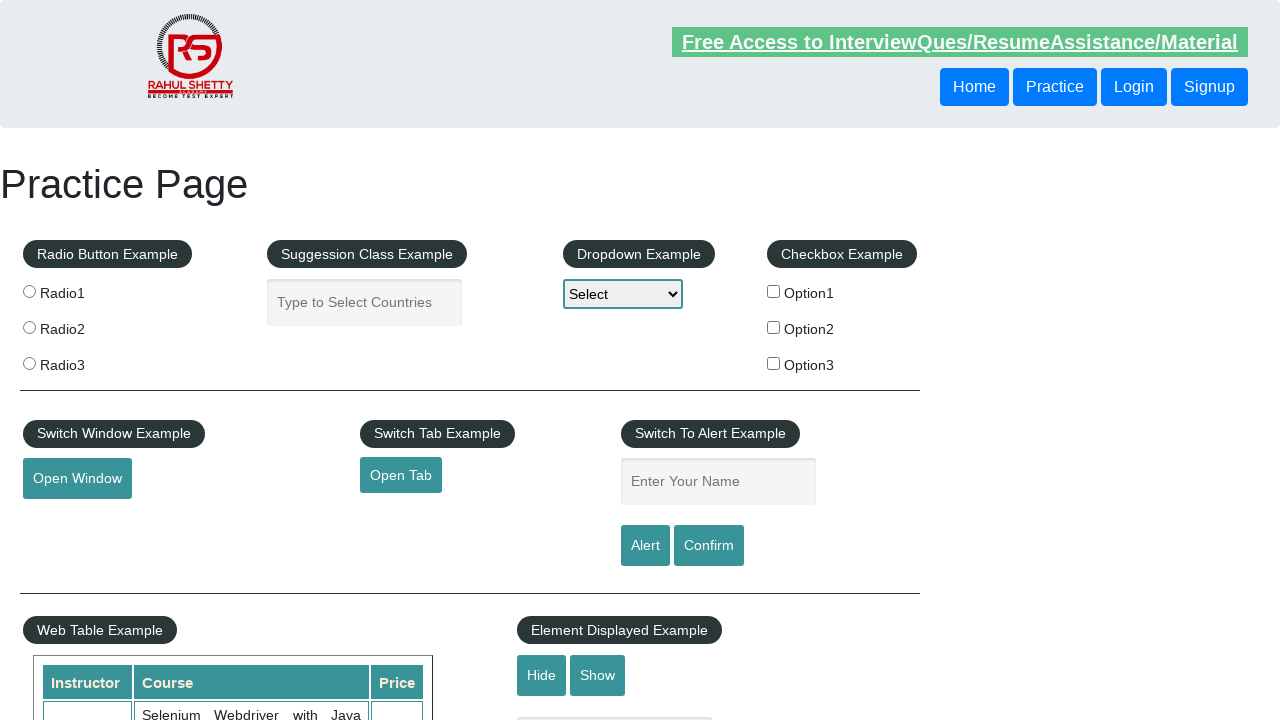